Navigates to the Sauce Demo website and sets the browser to fullscreen mode to verify the page loads correctly.

Starting URL: https://www.saucedemo.com/

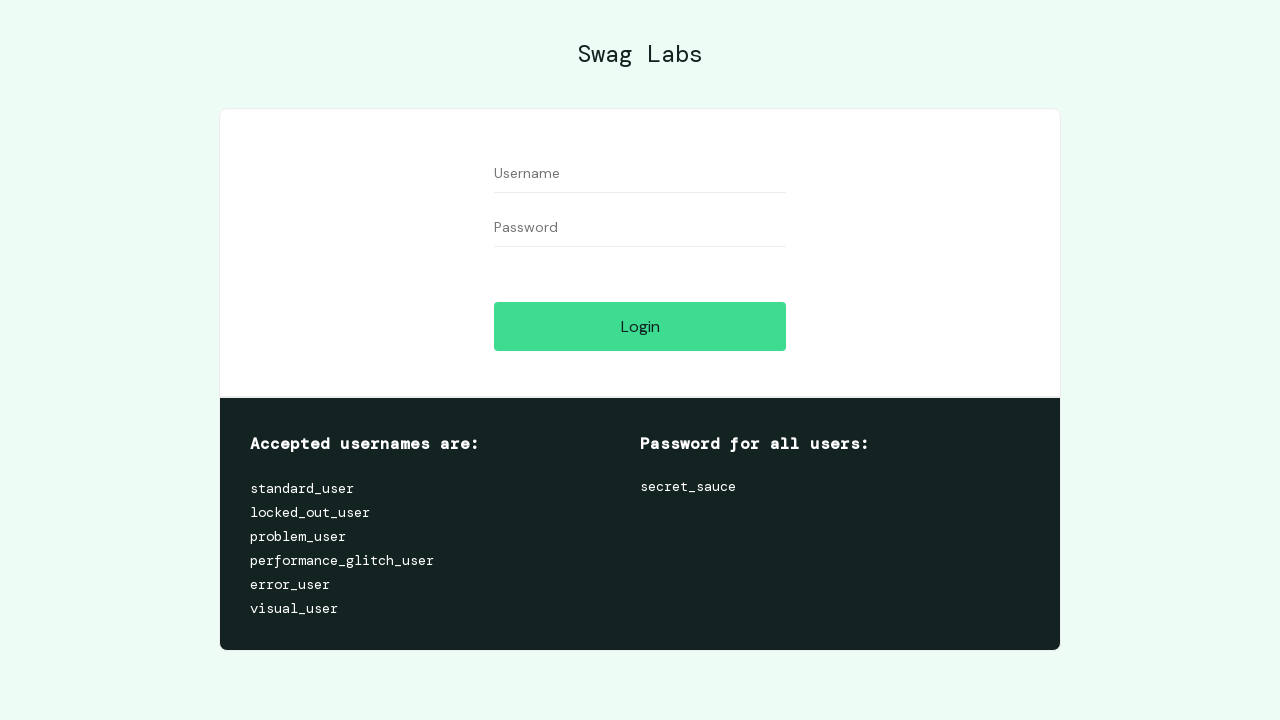

Set browser viewport to fullscreen mode (1920x1080)
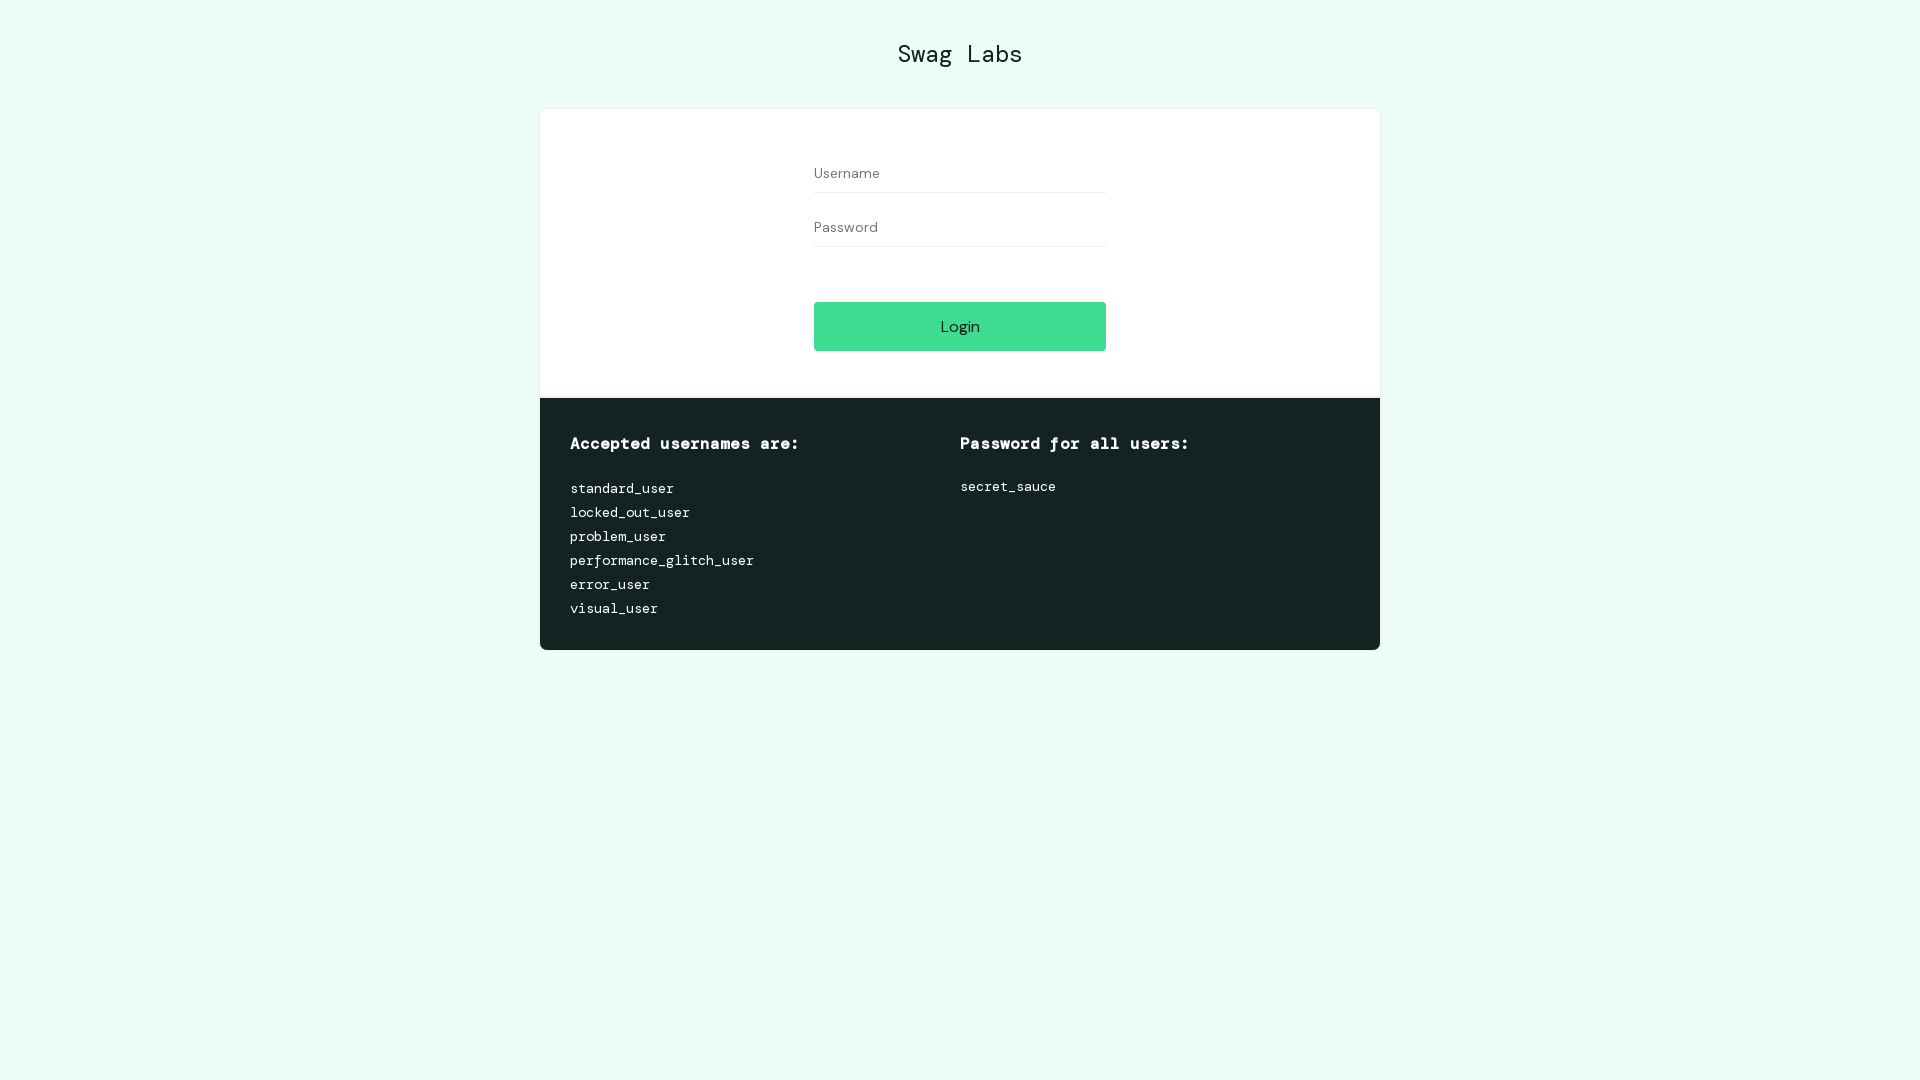

Page fully loaded and DOM content ready
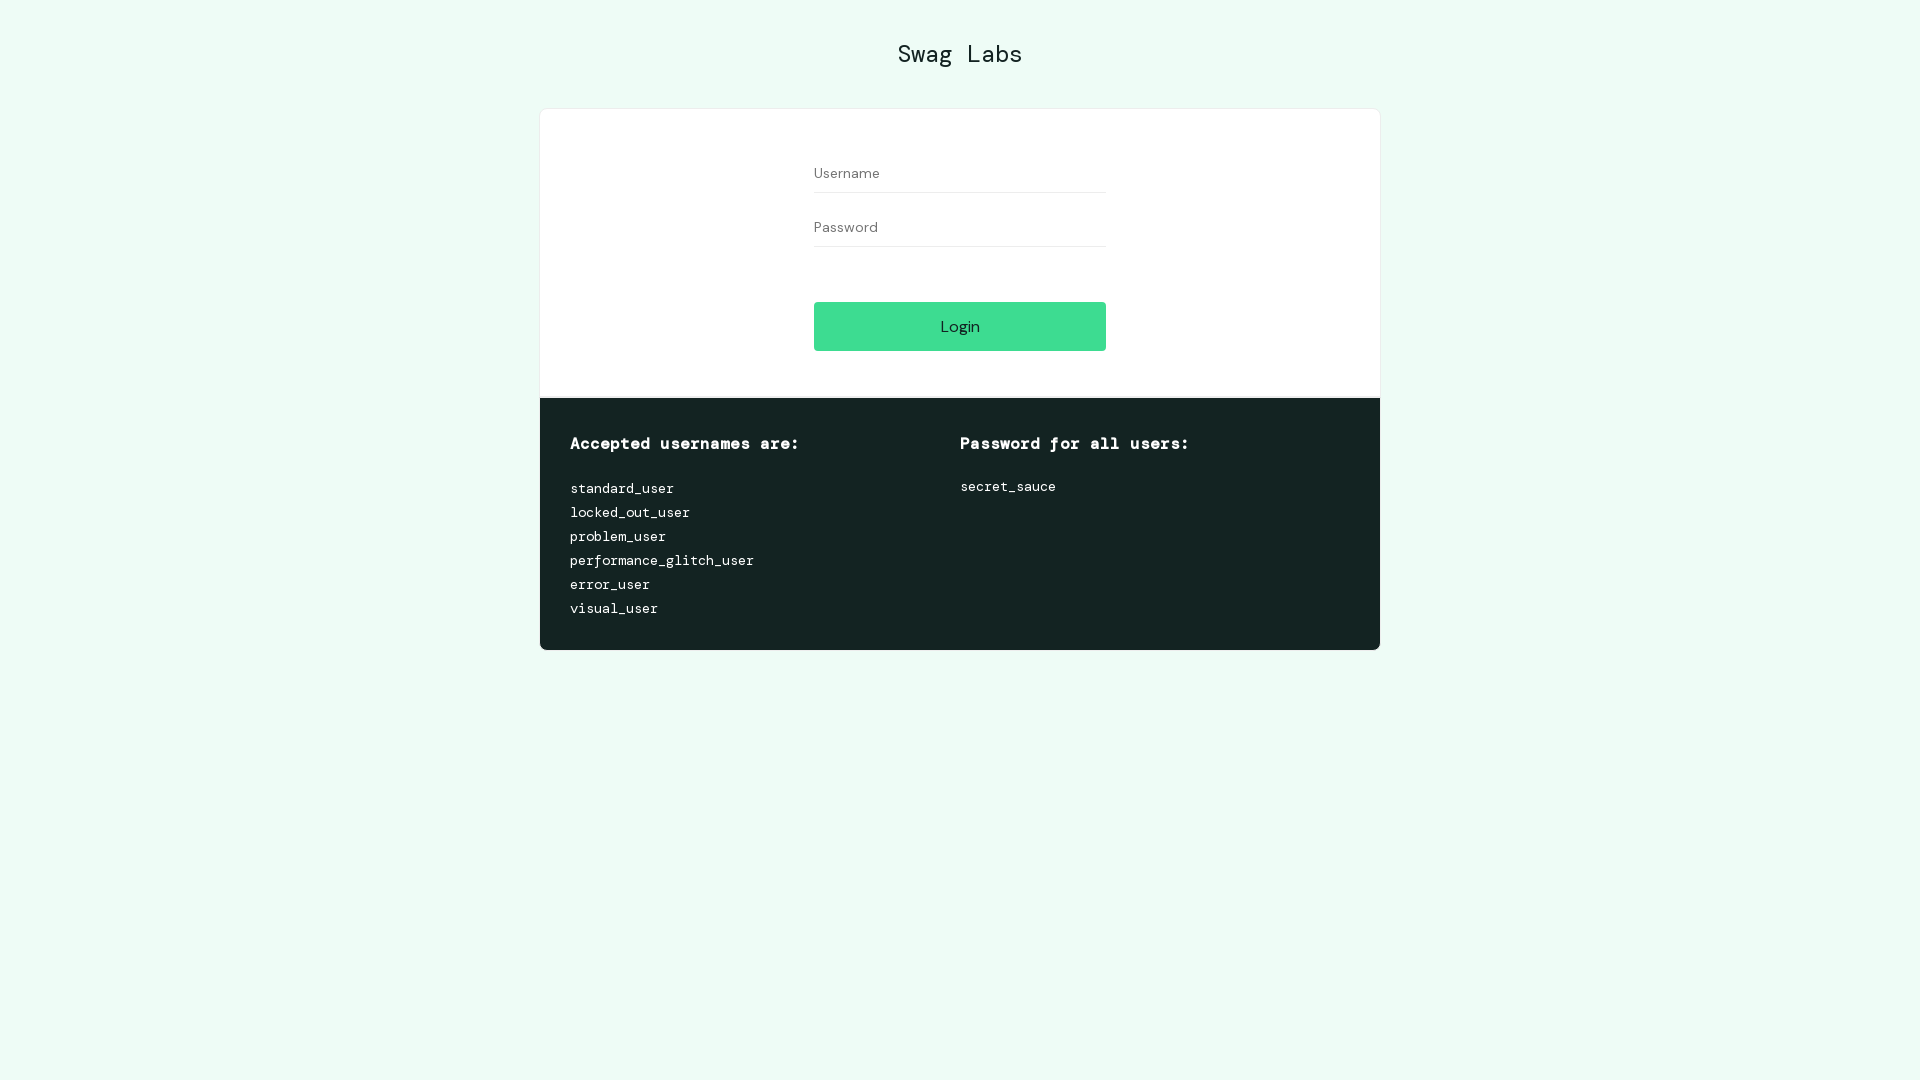

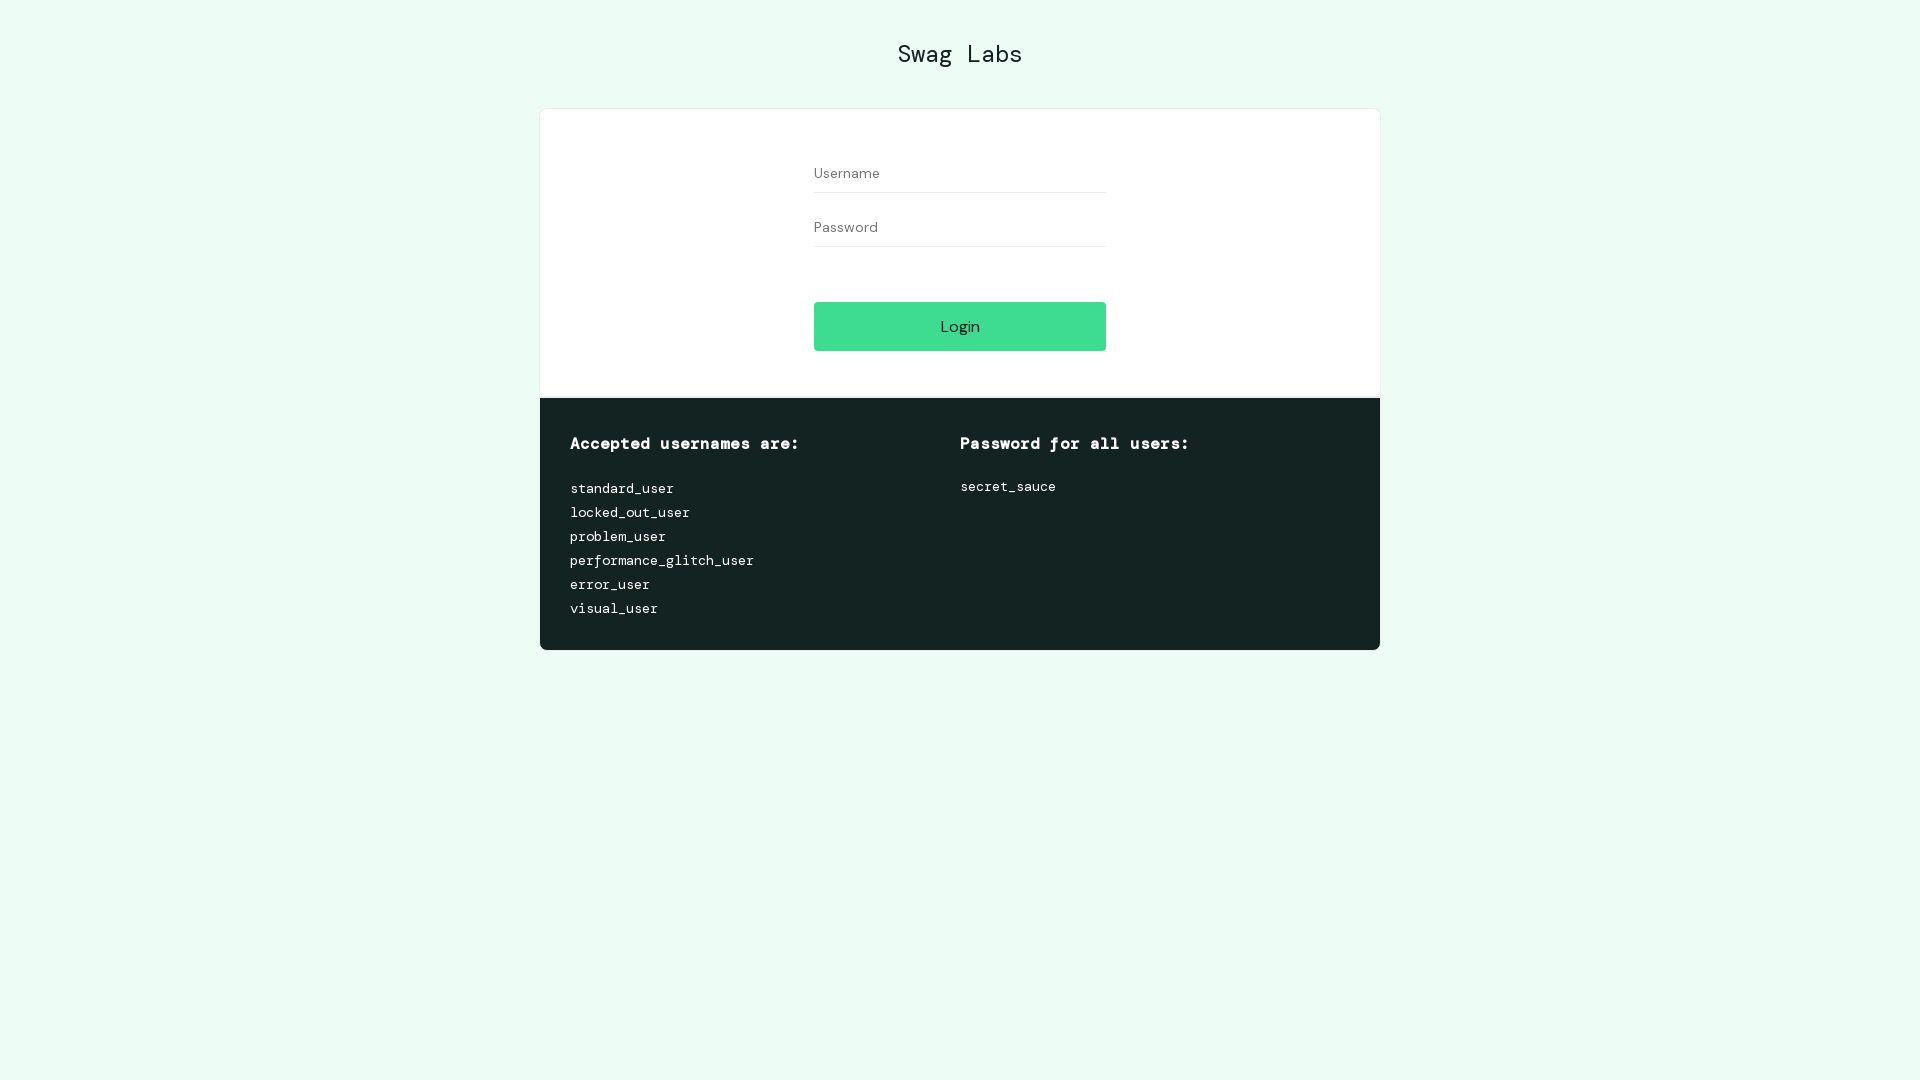